Navigates to a job portal upload page and takes a screenshot of the visible screen area

Starting URL: https://www.foundit.in/upload

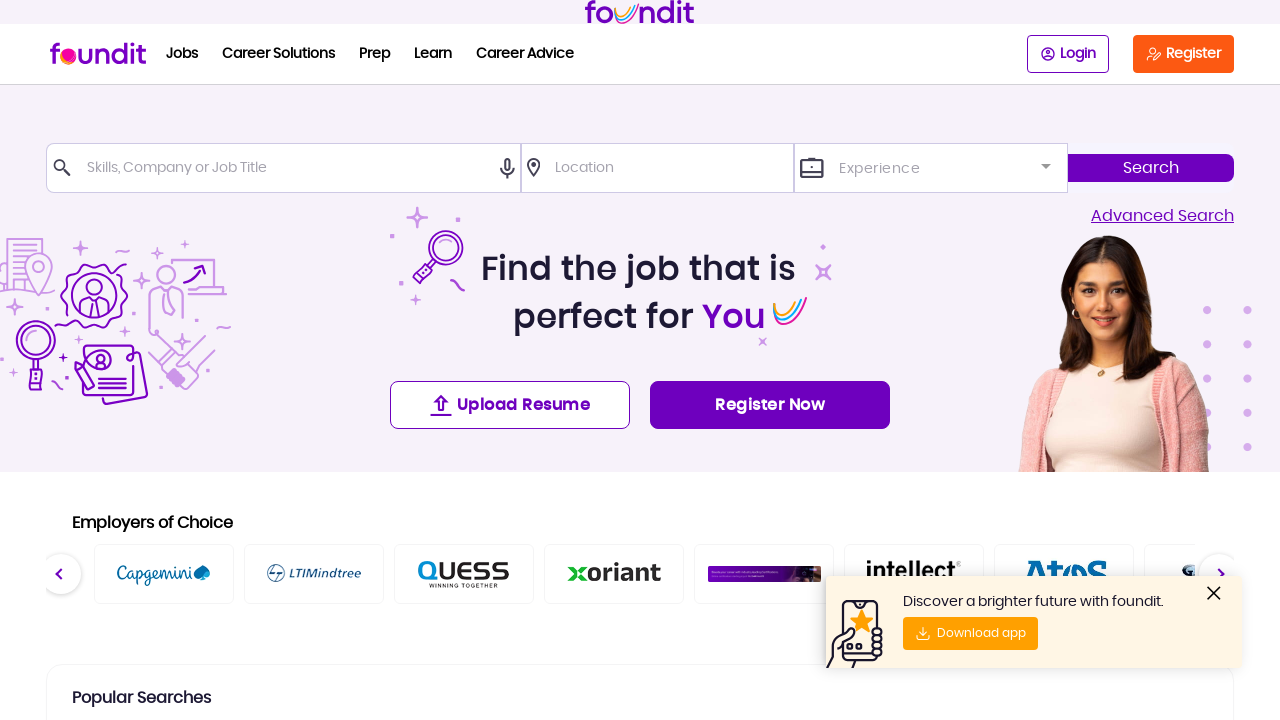

Navigated to Foundit upload page
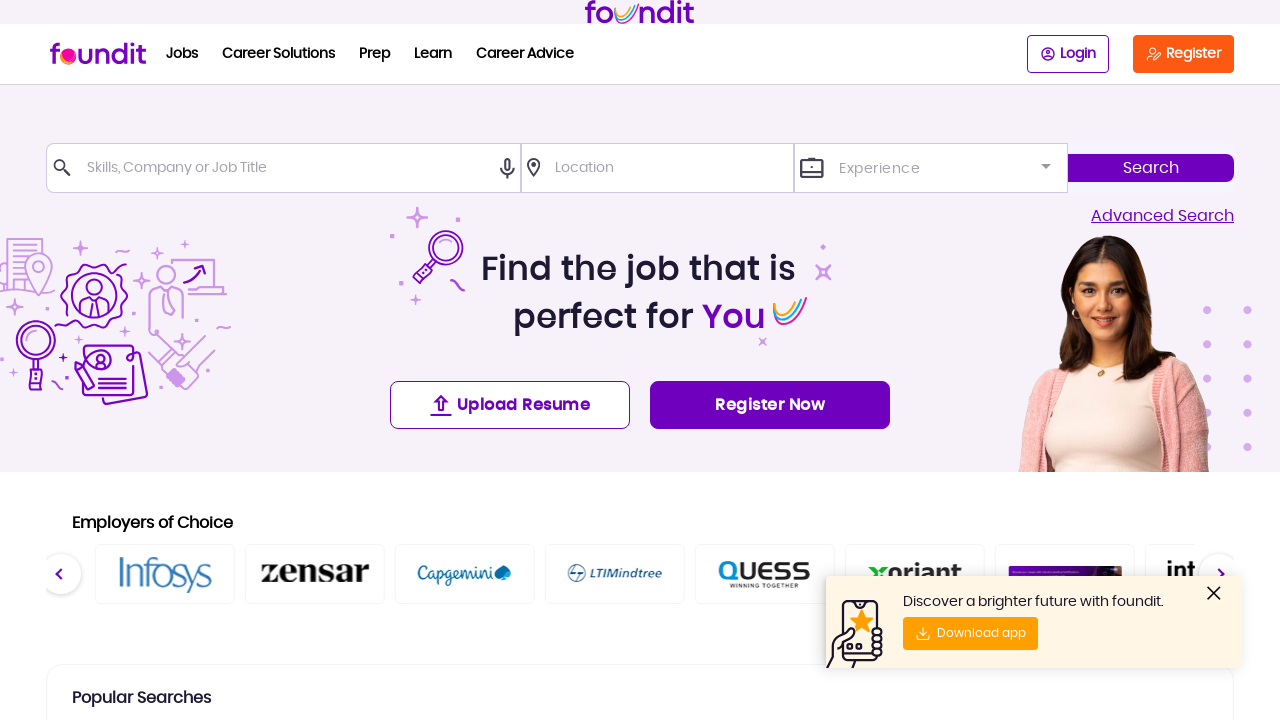

Waited for page to load completely (networkidle)
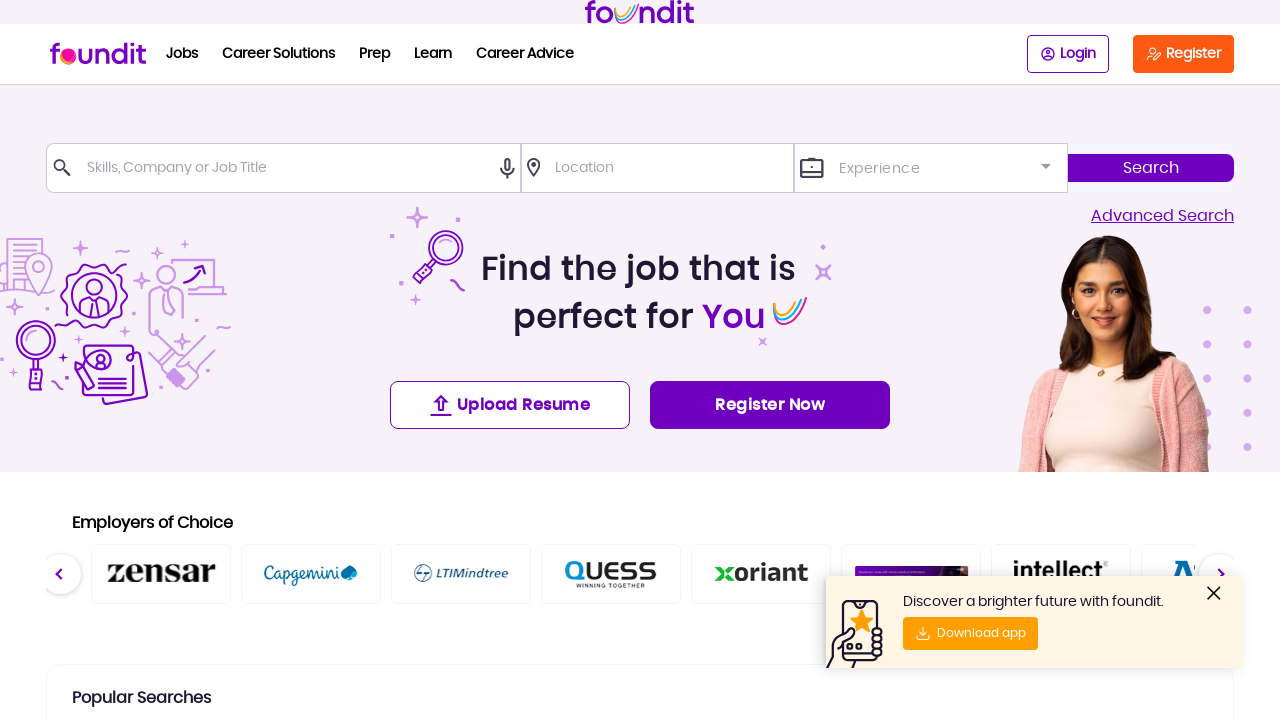

Captured screenshot of visible screen area
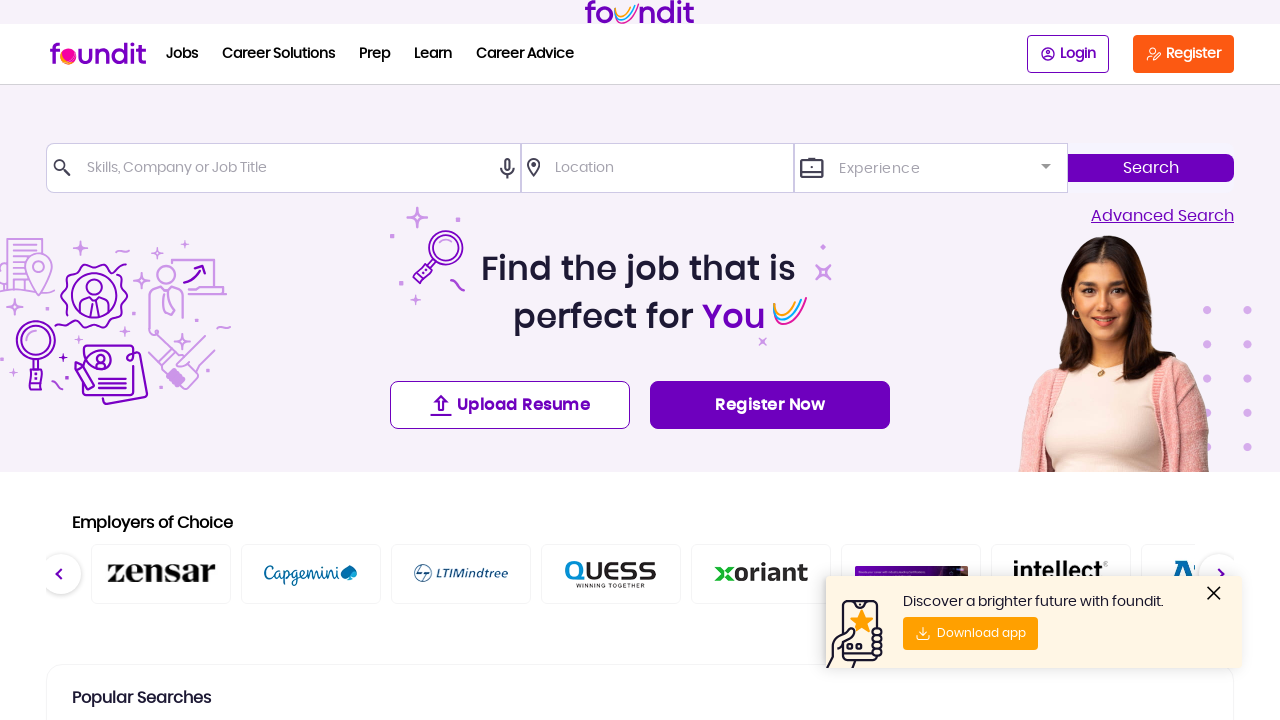

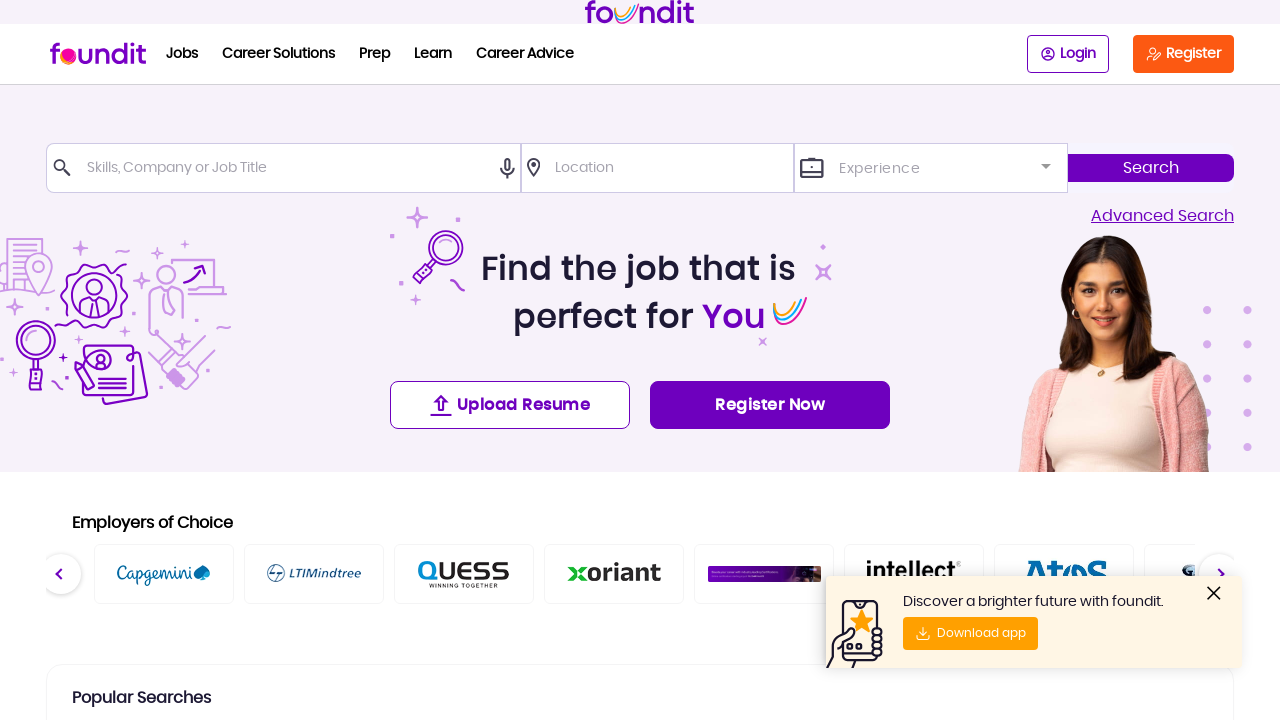